Tests simple alert handling by clicking a button that triggers an alert, reading its text, and accepting it

Starting URL: https://testautomationpractice.blogspot.com/

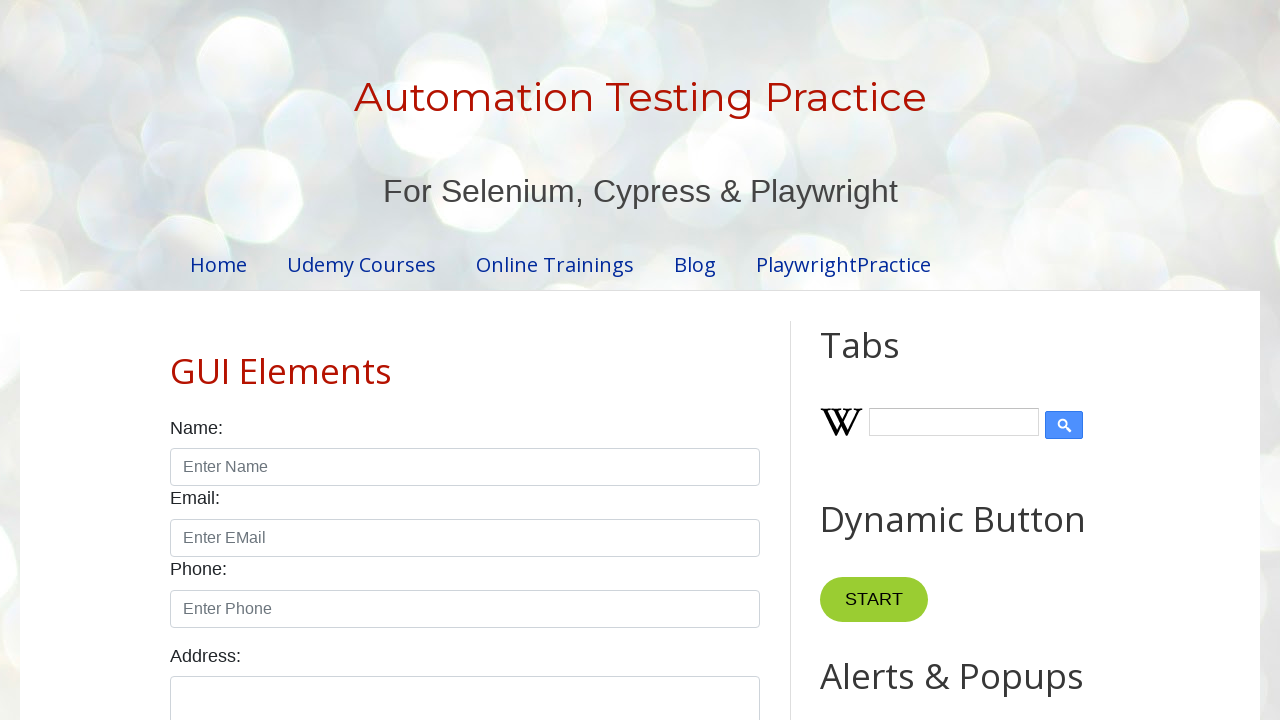

Clicked alert button to trigger simple alert at (888, 361) on #alertBtn
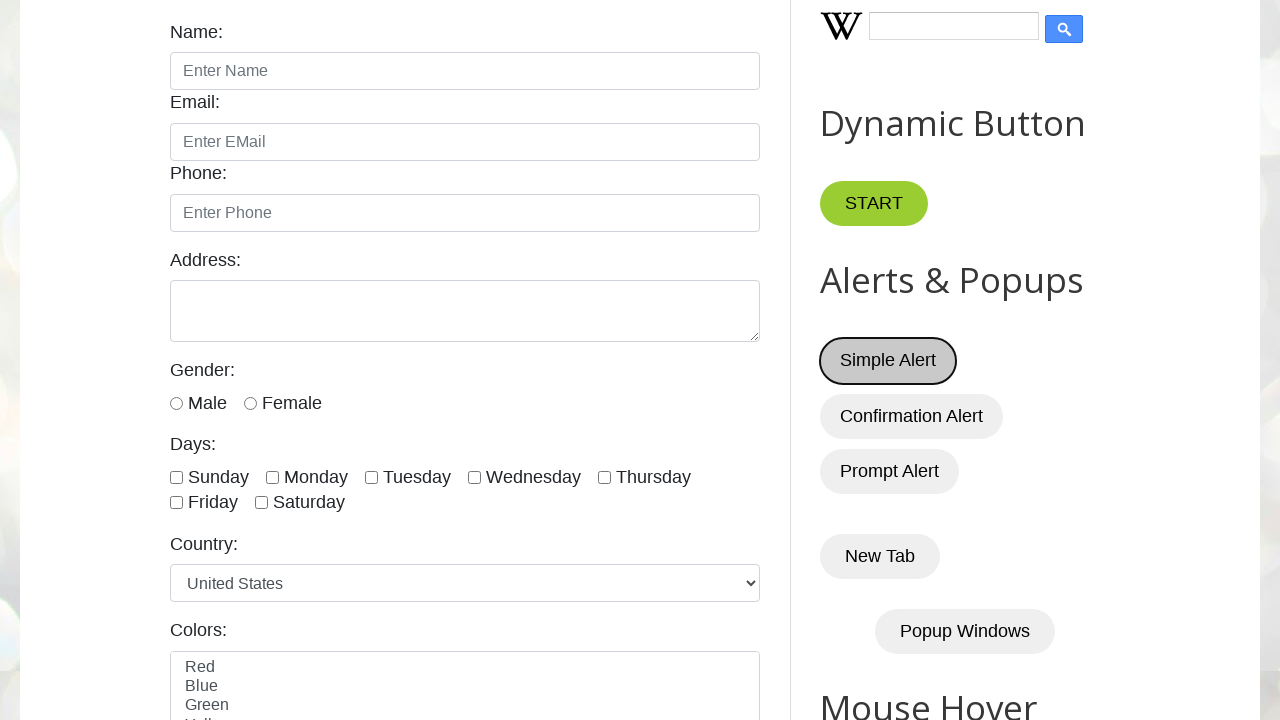

Set up dialog handler to accept alerts
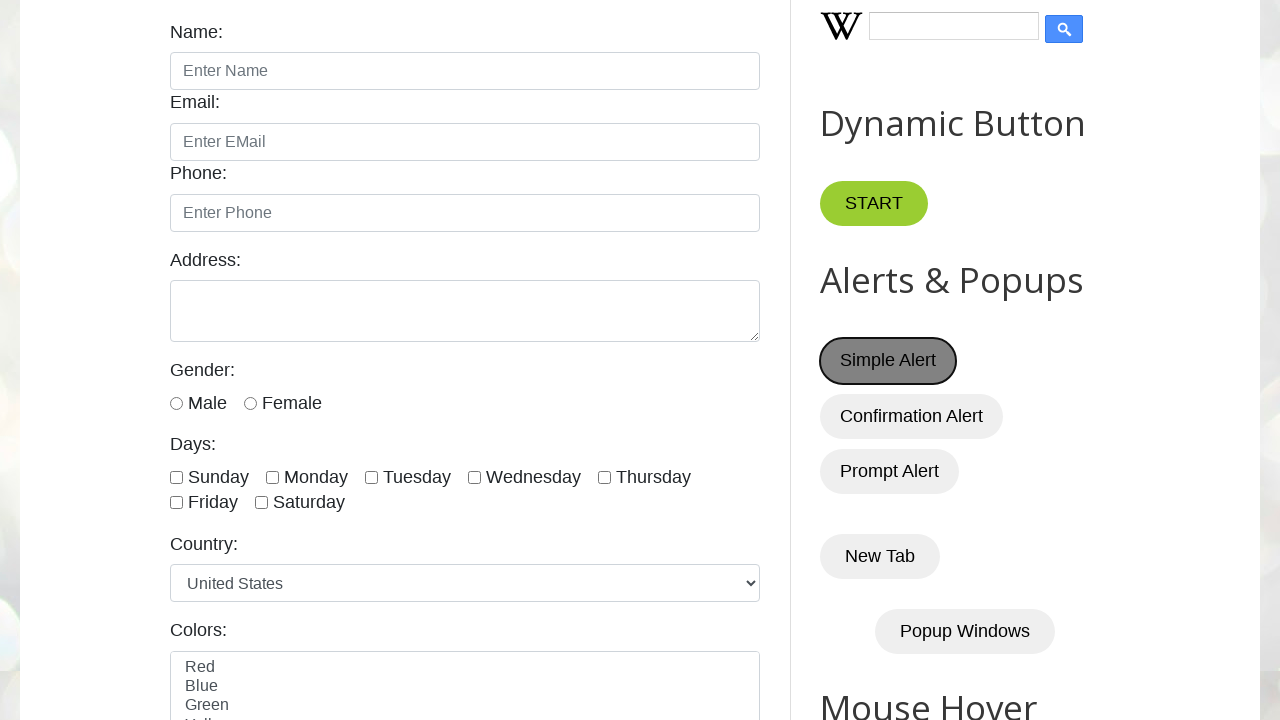

Registered dialog handler function to print and accept alert message
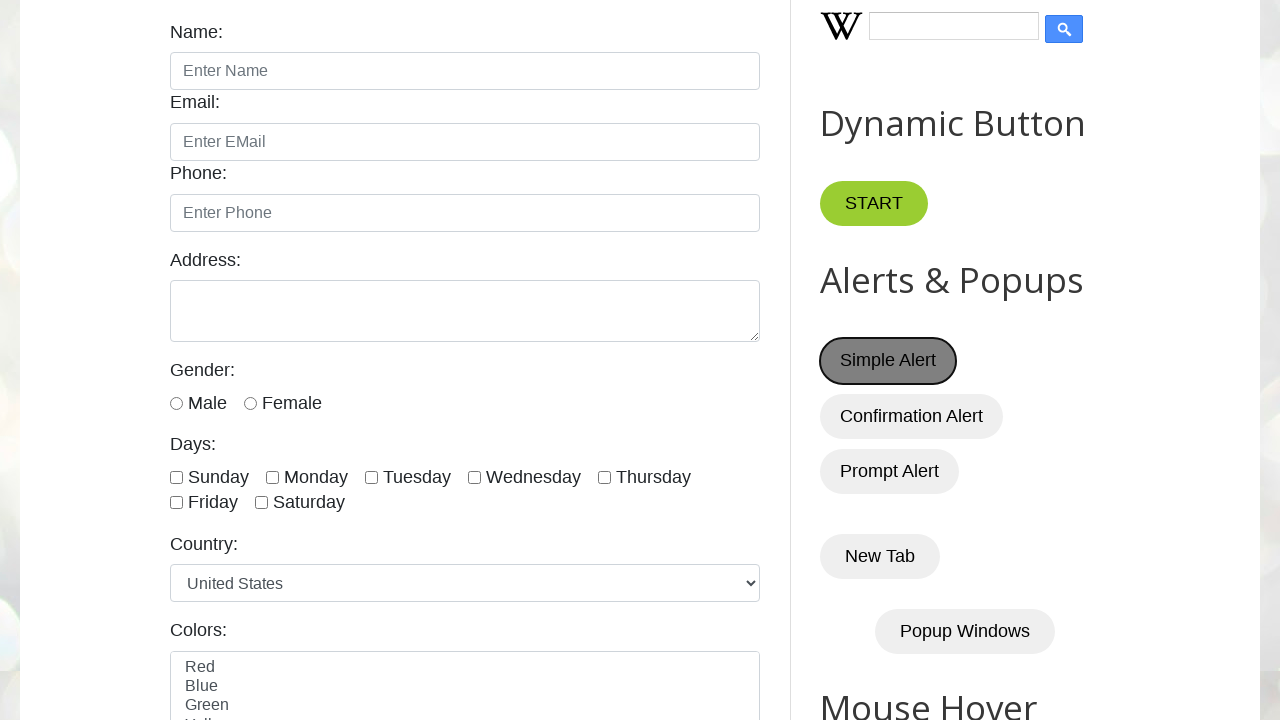

Clicked alert button again to trigger alert at (888, 361) on #alertBtn
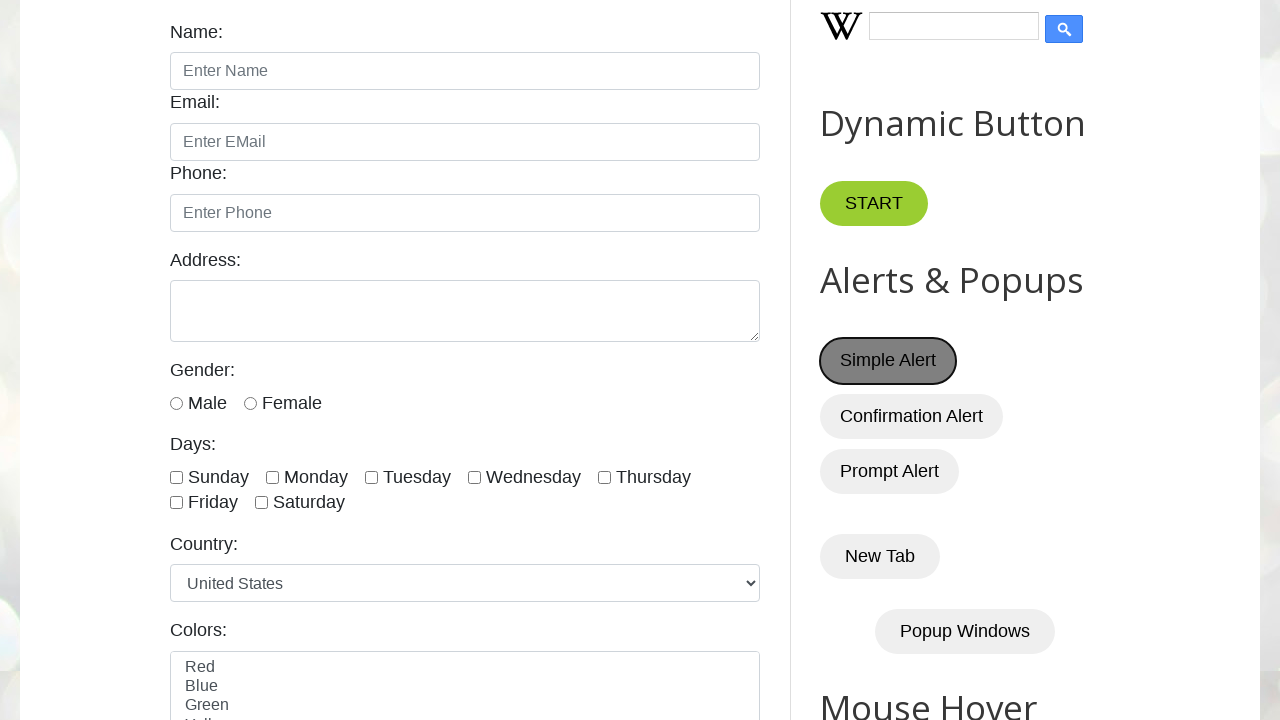

Waited 1 second for alert to be processed
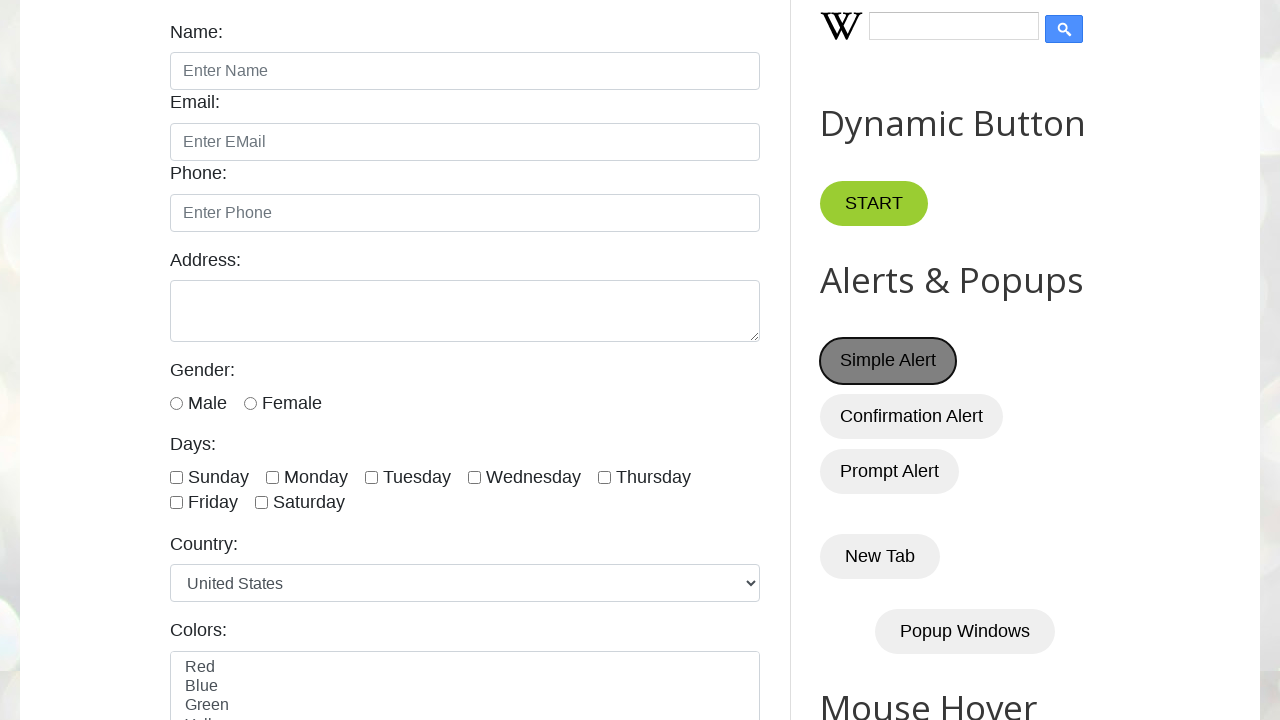

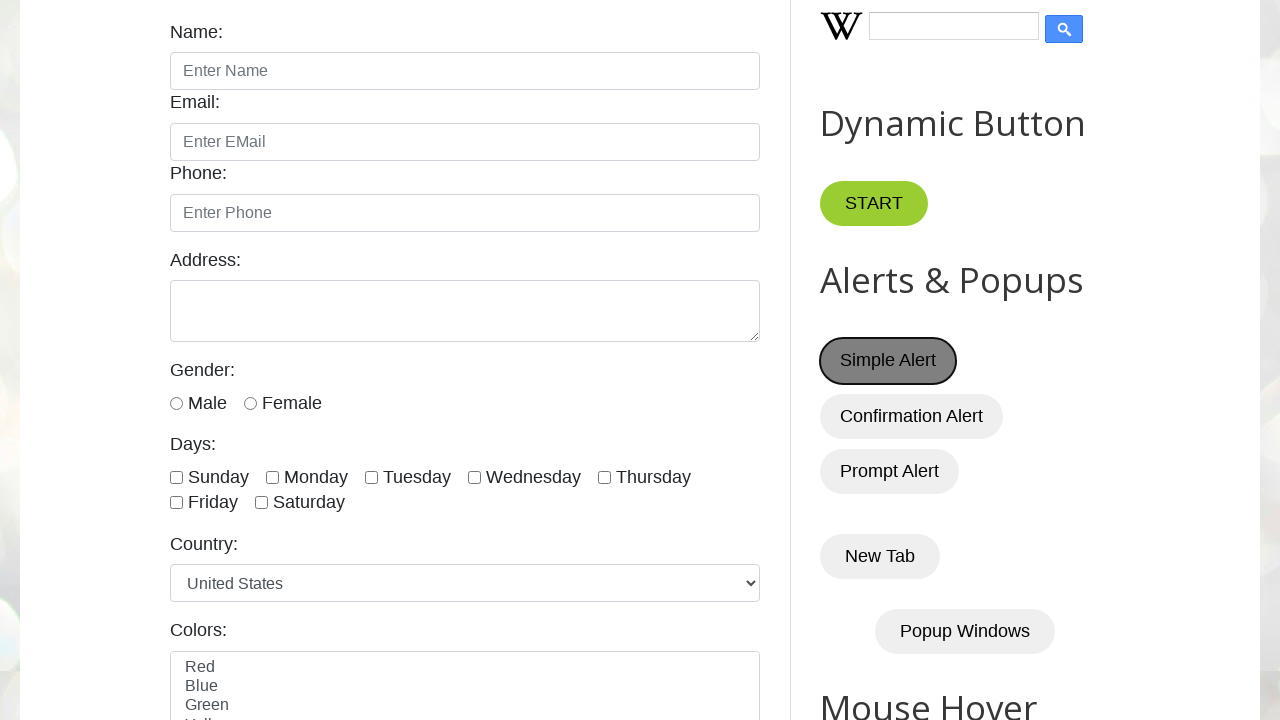